Fills out a demo request form on OrangeHRM website with name, email, and phone number

Starting URL: https://www.orangehrm.com/hris-hr-software-demo/

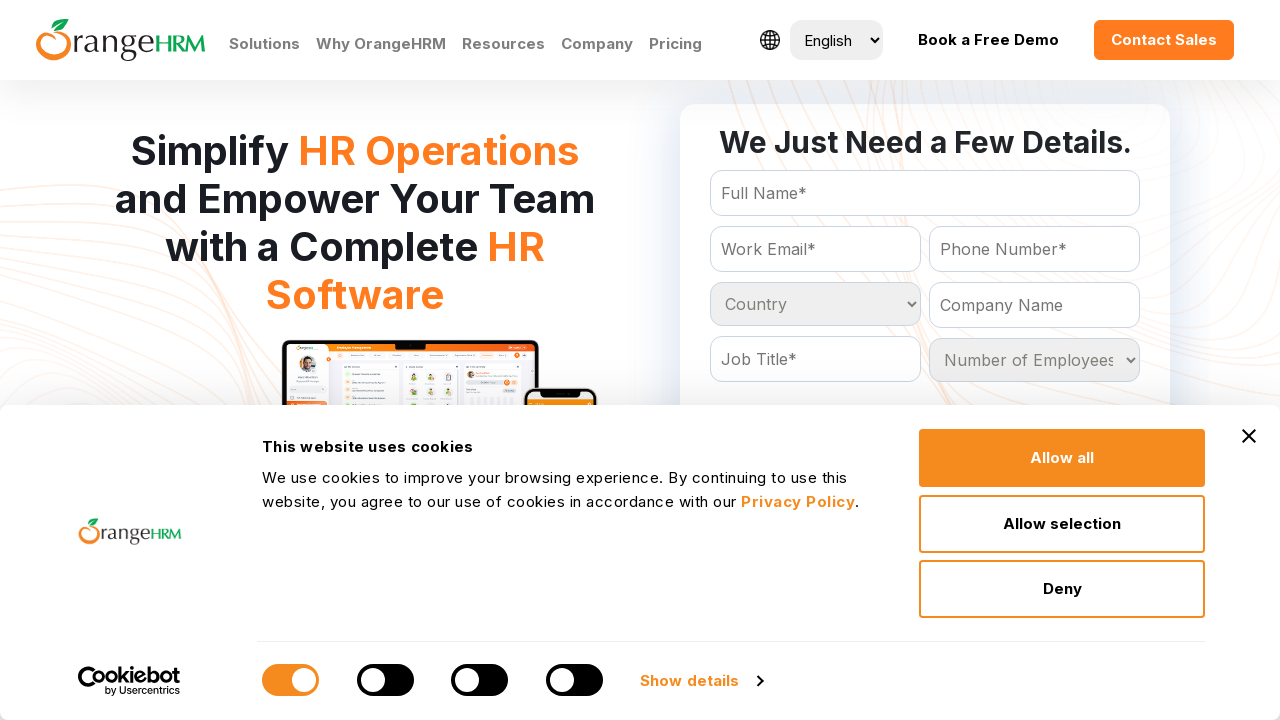

Waited for Full Name field to load
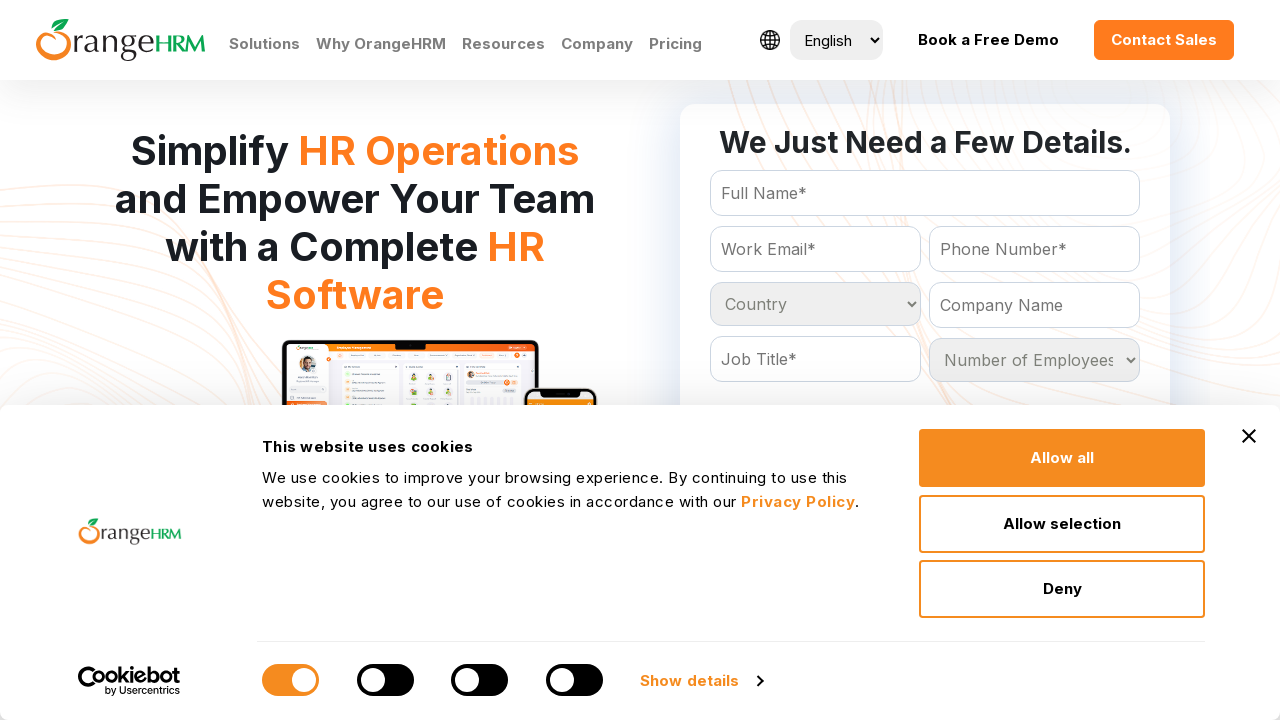

Filled Full Name field with 'Tejovani' on #Form_getForm_FullName
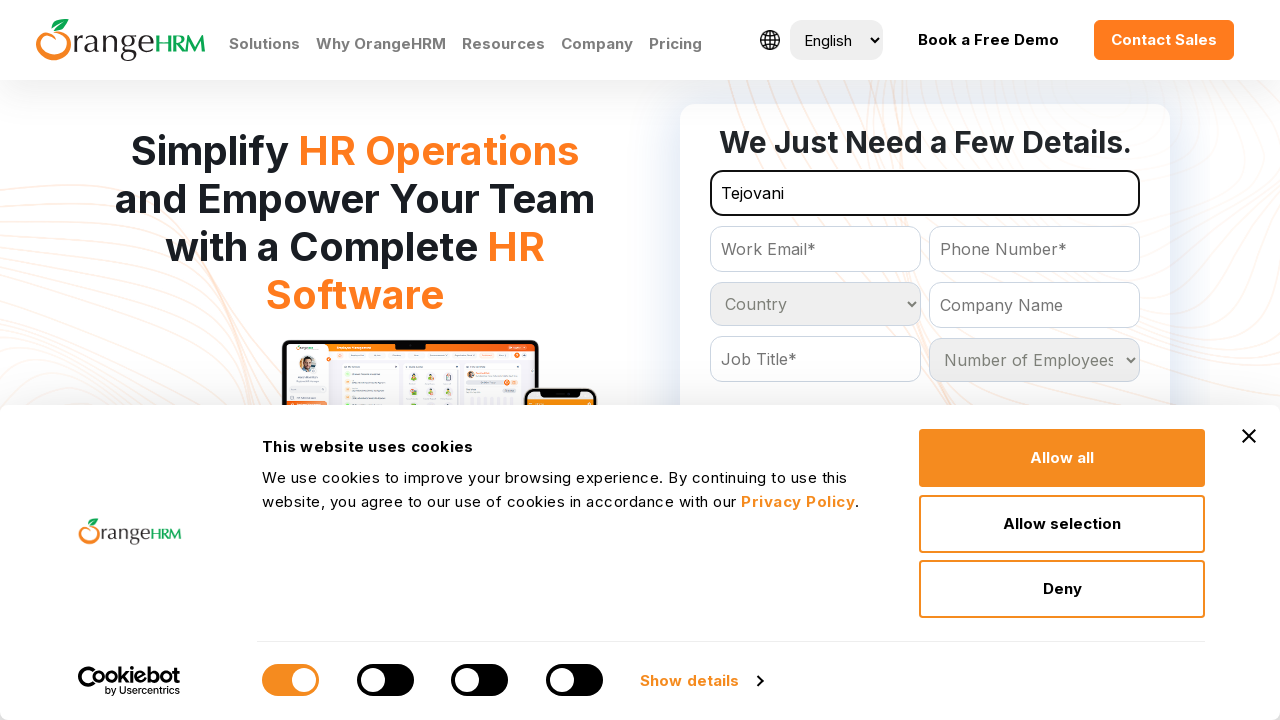

Filled Email field with 'teju@gmail.com' on #Form_getForm_Email
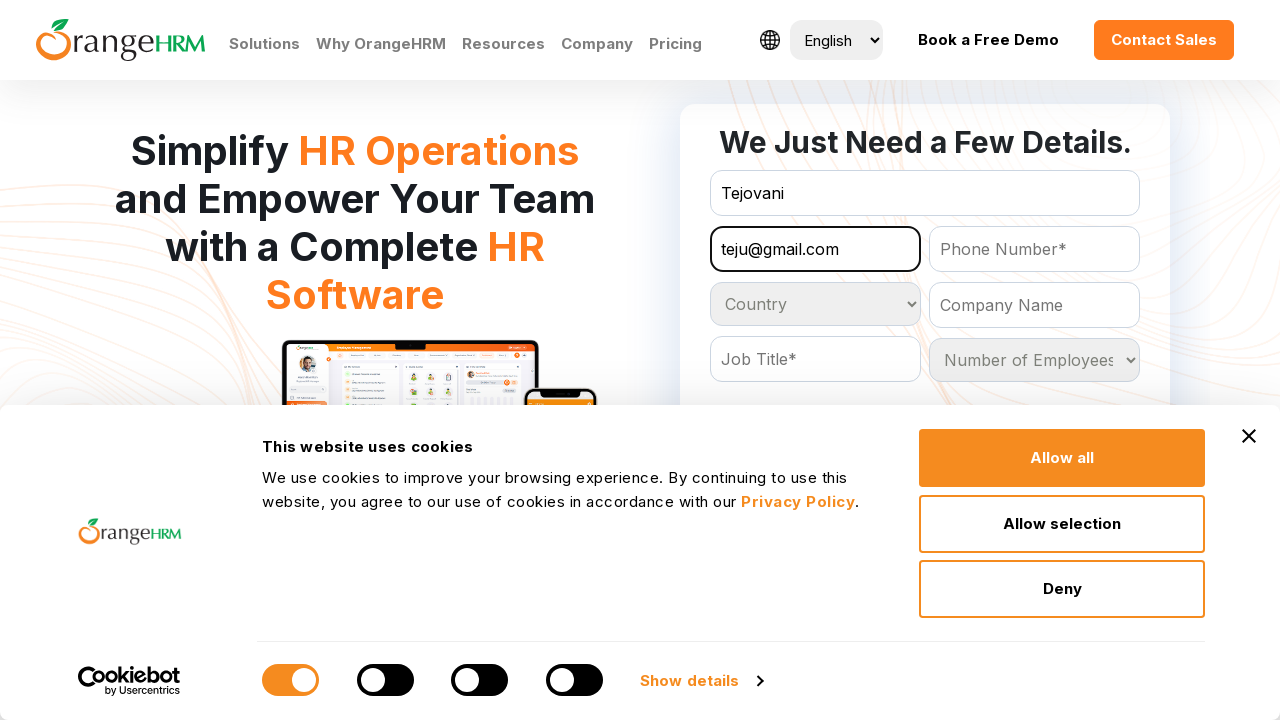

Filled Contact/Phone Number field with '9325874632' on #Form_getForm_Contact
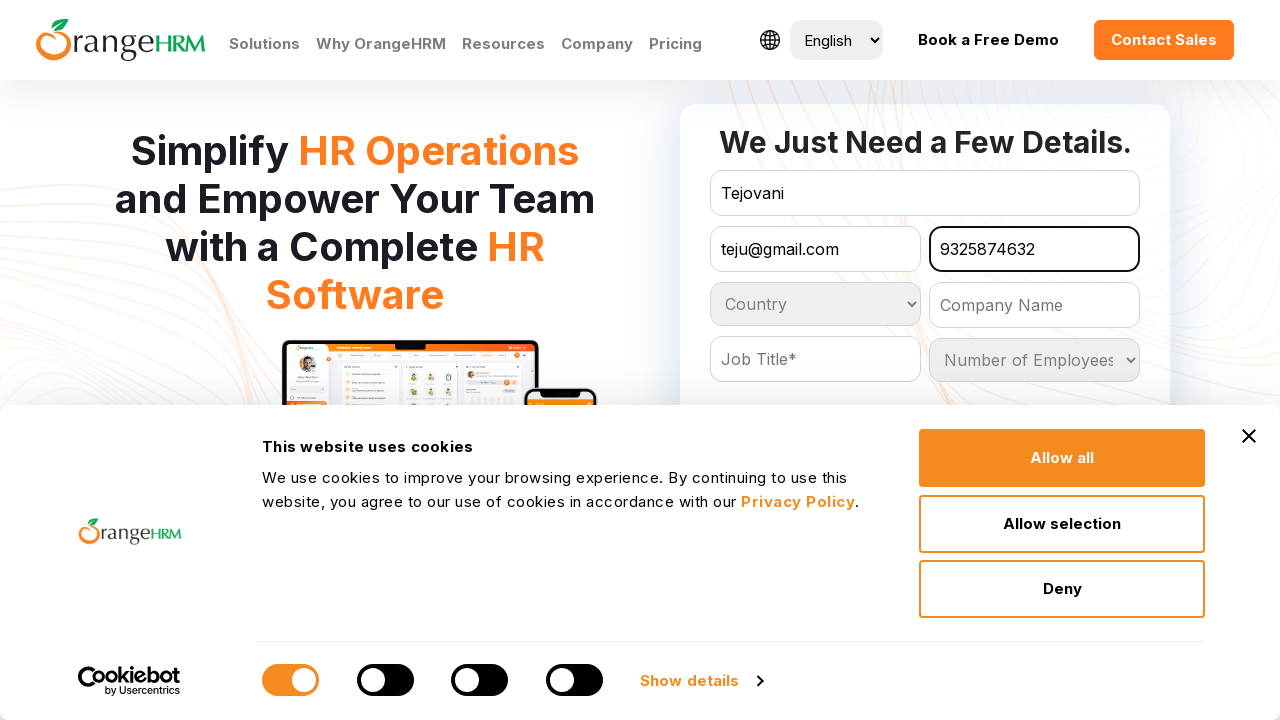

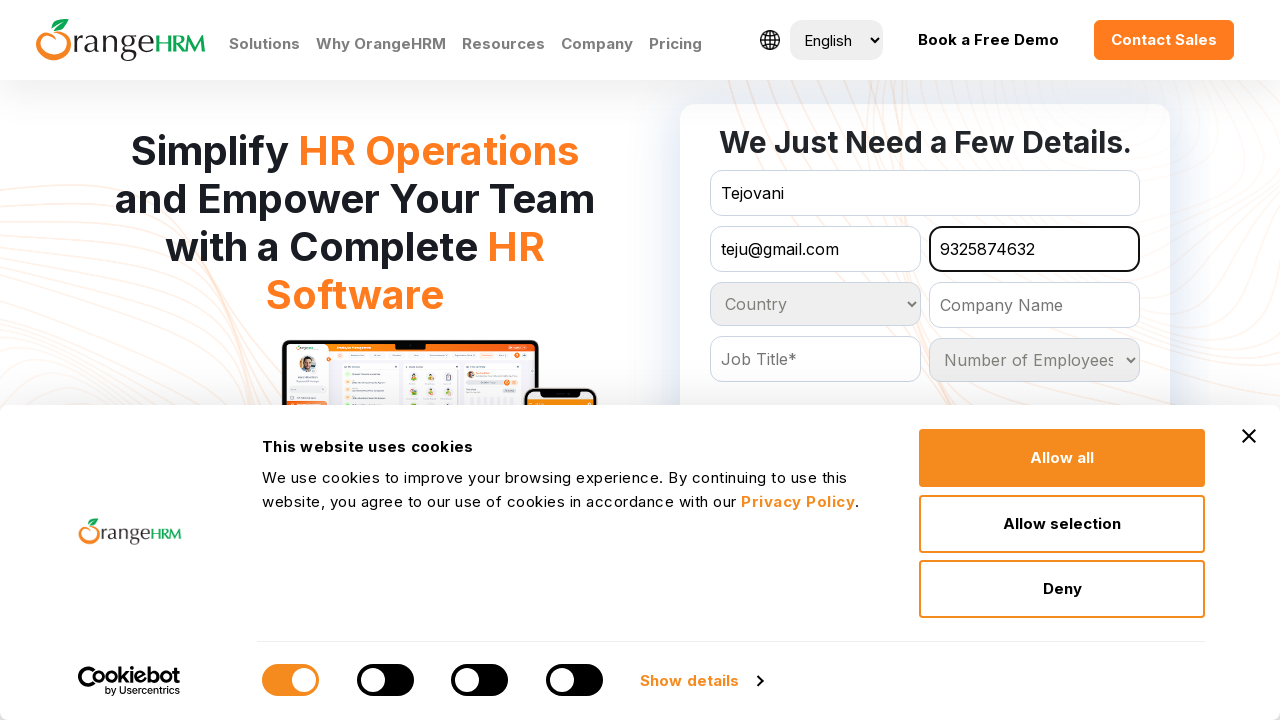